Tests opting out of A/B testing by adding an opt-out cookie after visiting the page, then refreshing to verify the page shows "No A/B Test" heading.

Starting URL: http://the-internet.herokuapp.com/abtest

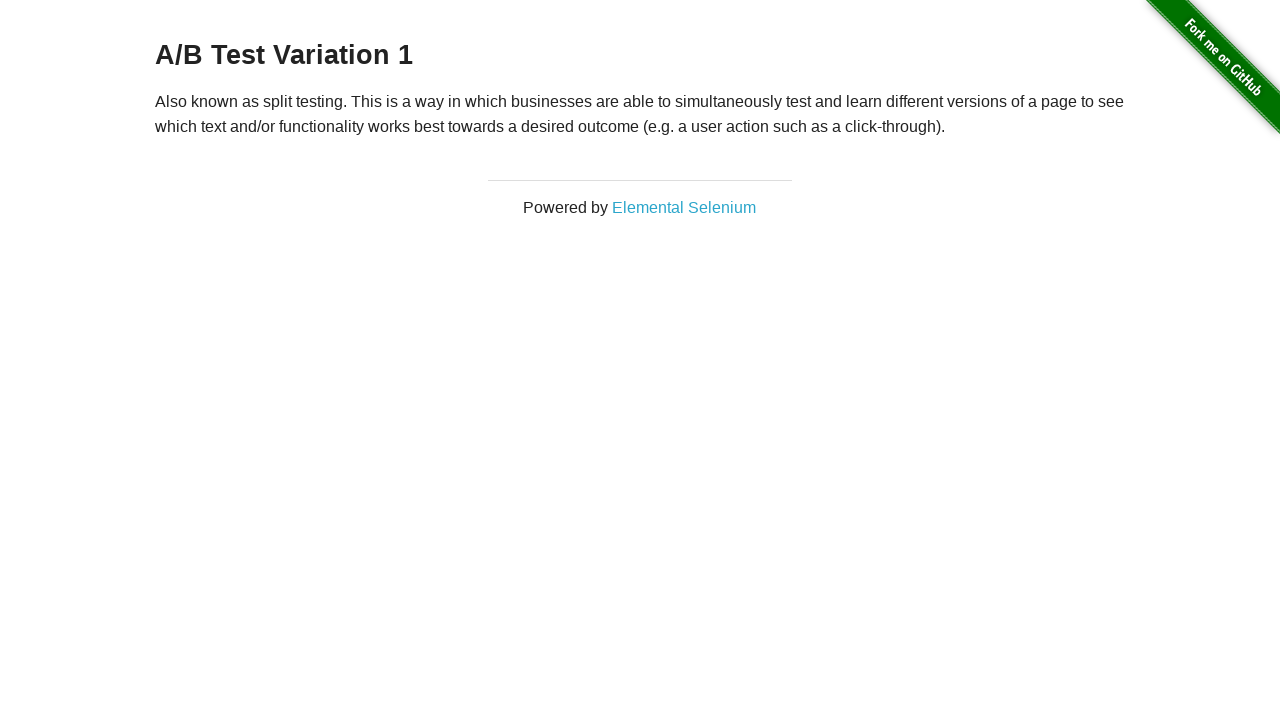

Navigated to A/B test page
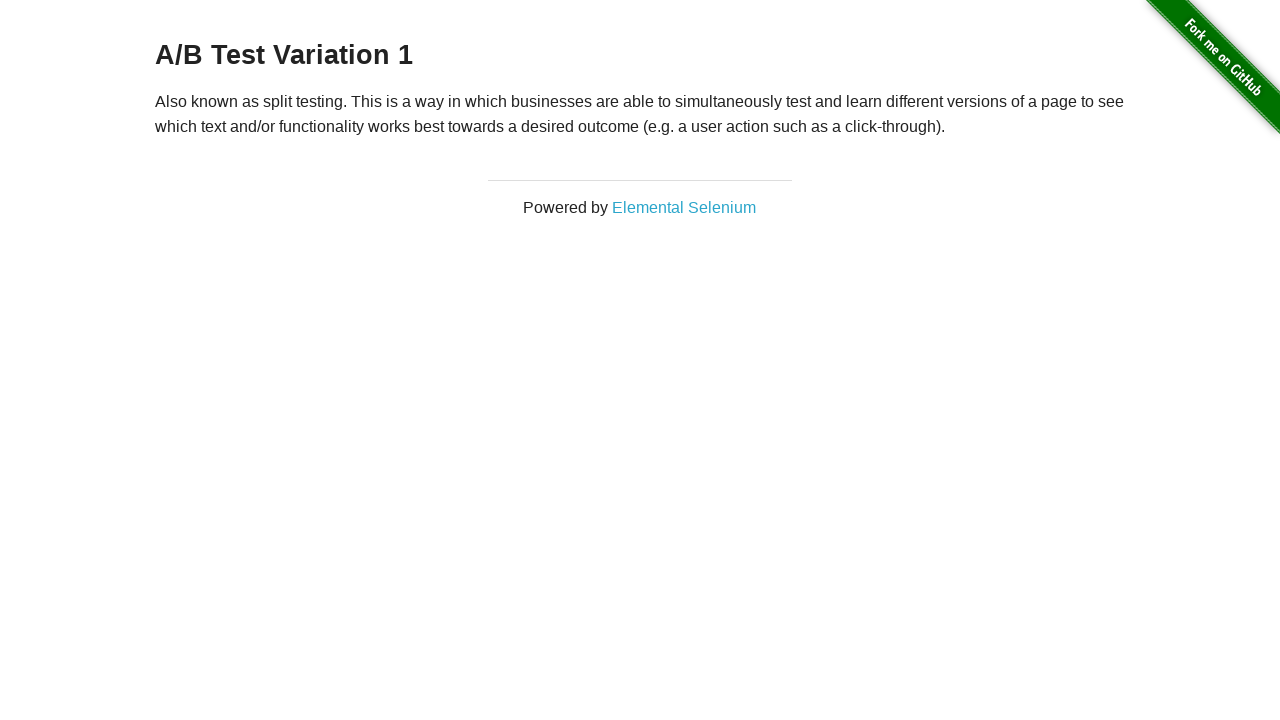

Retrieved heading text: 'A/B Test Variation 1'
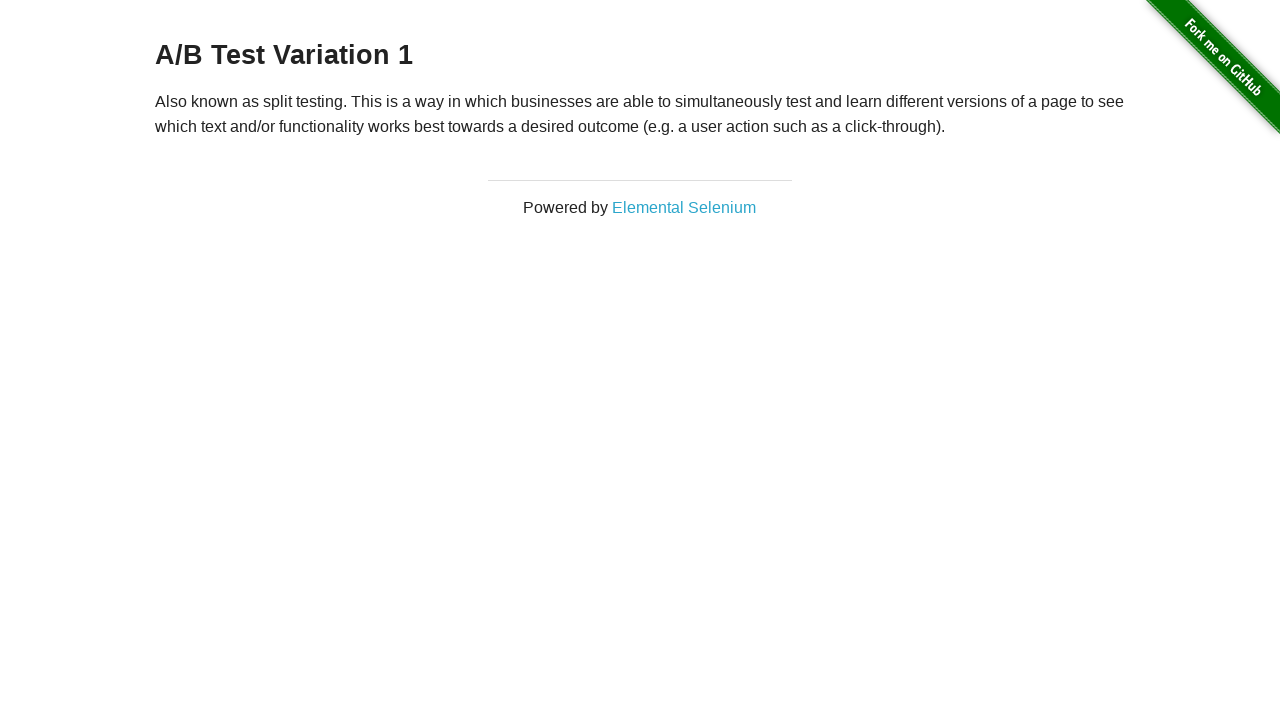

Added optimizelyOptOut cookie to opt out of A/B testing
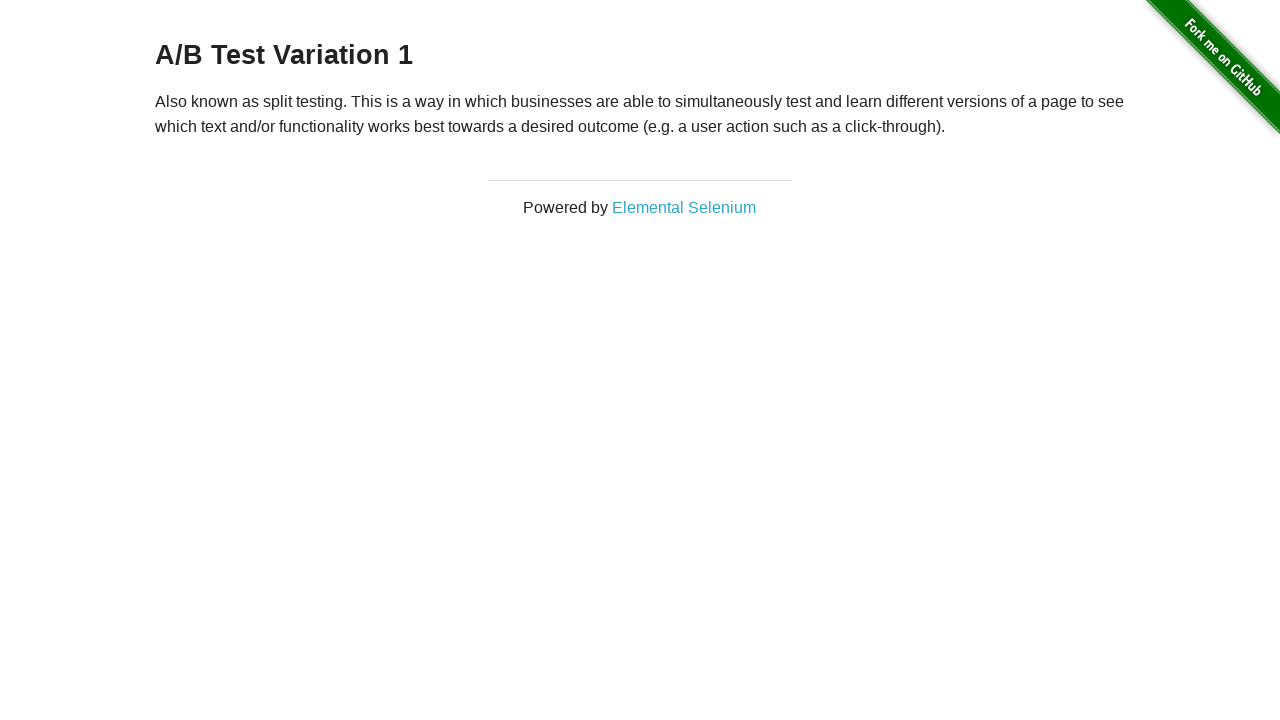

Reloaded page after adding opt-out cookie
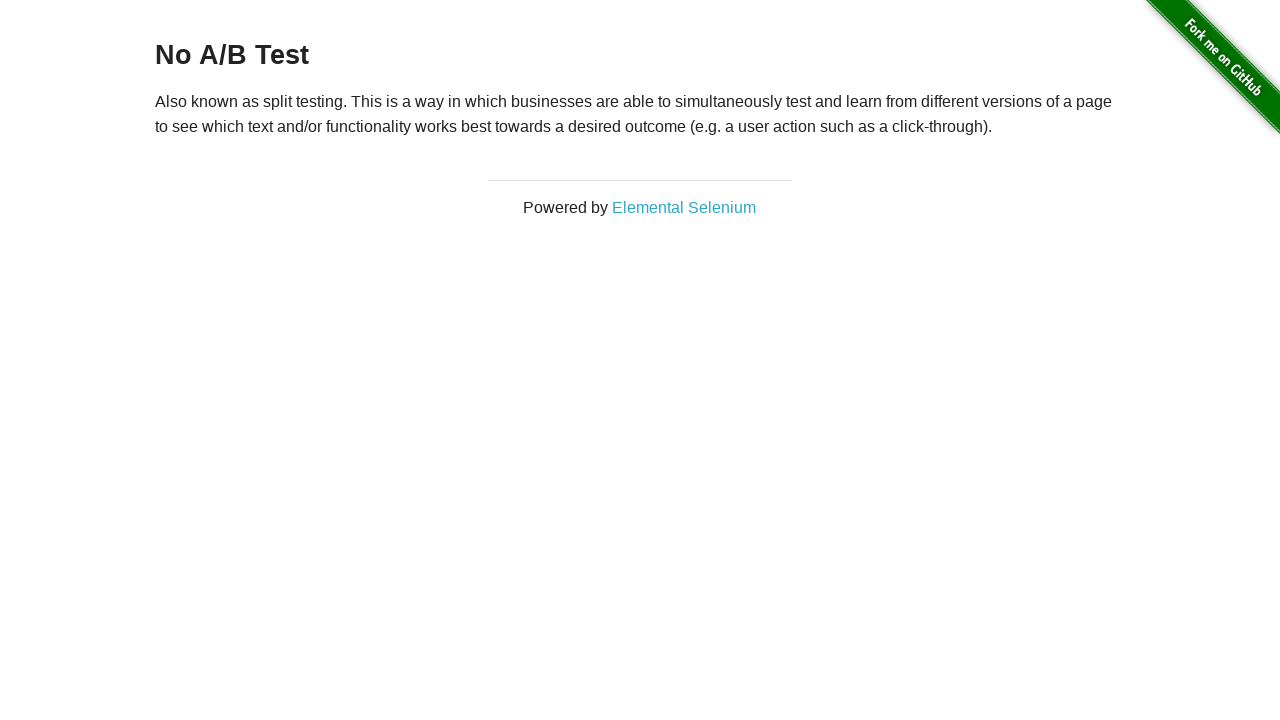

Waited for heading to load
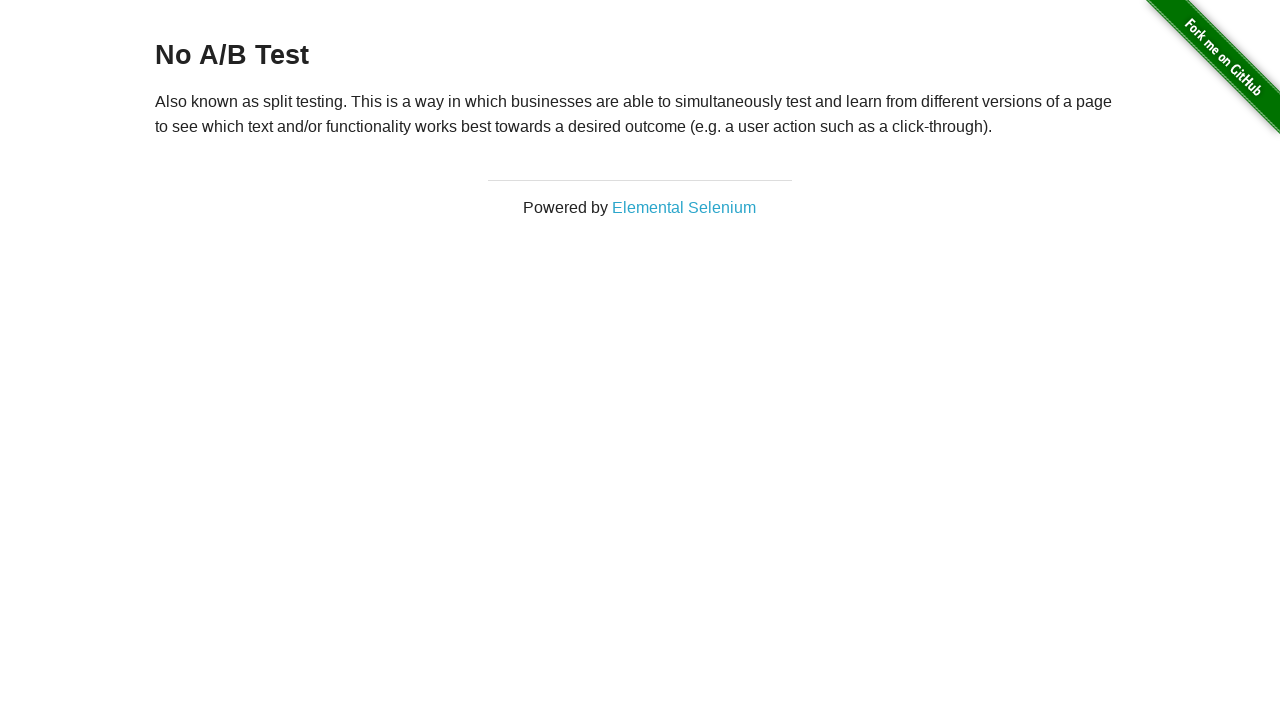

Retrieved final heading text: 'No A/B Test'
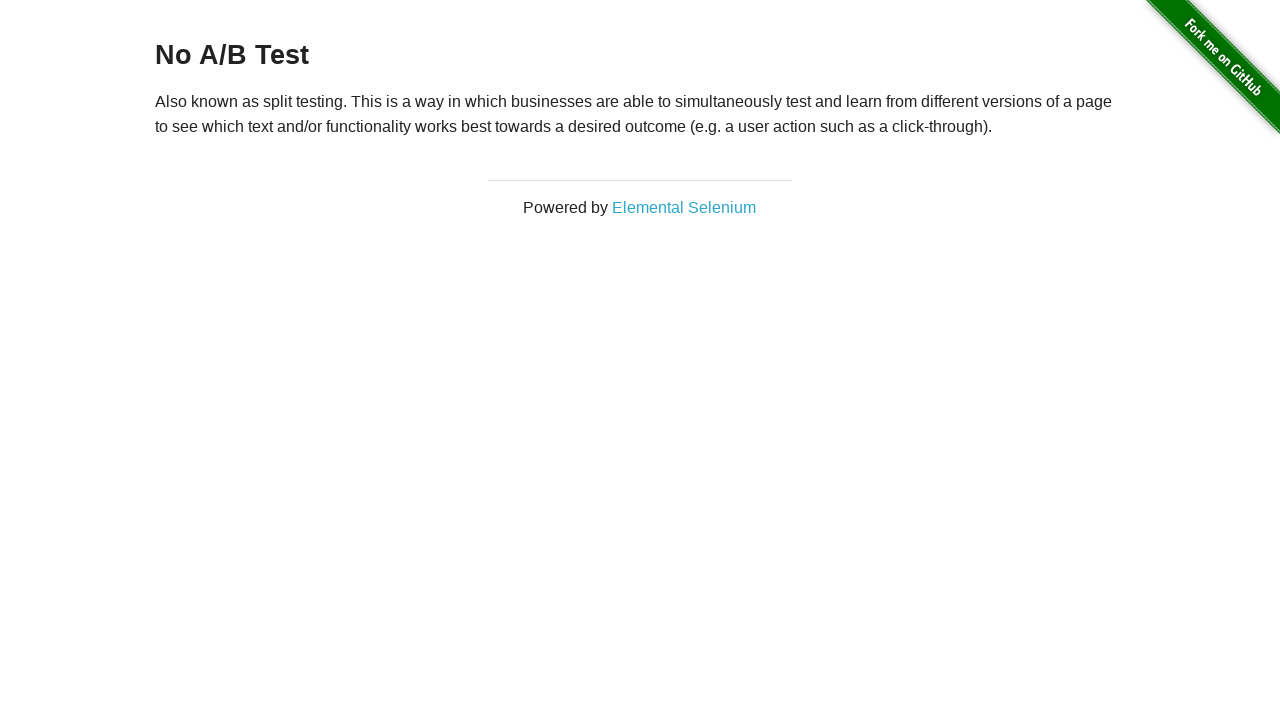

Verified heading is 'No A/B Test' - opt-out successful
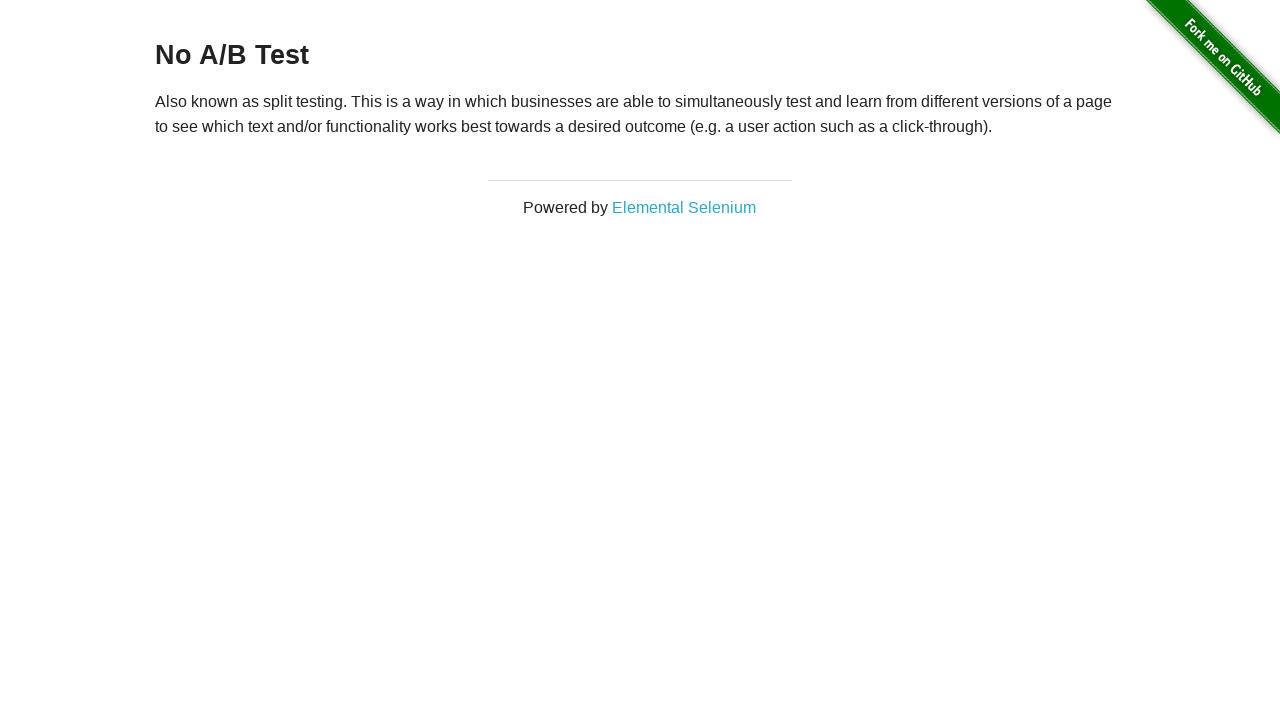

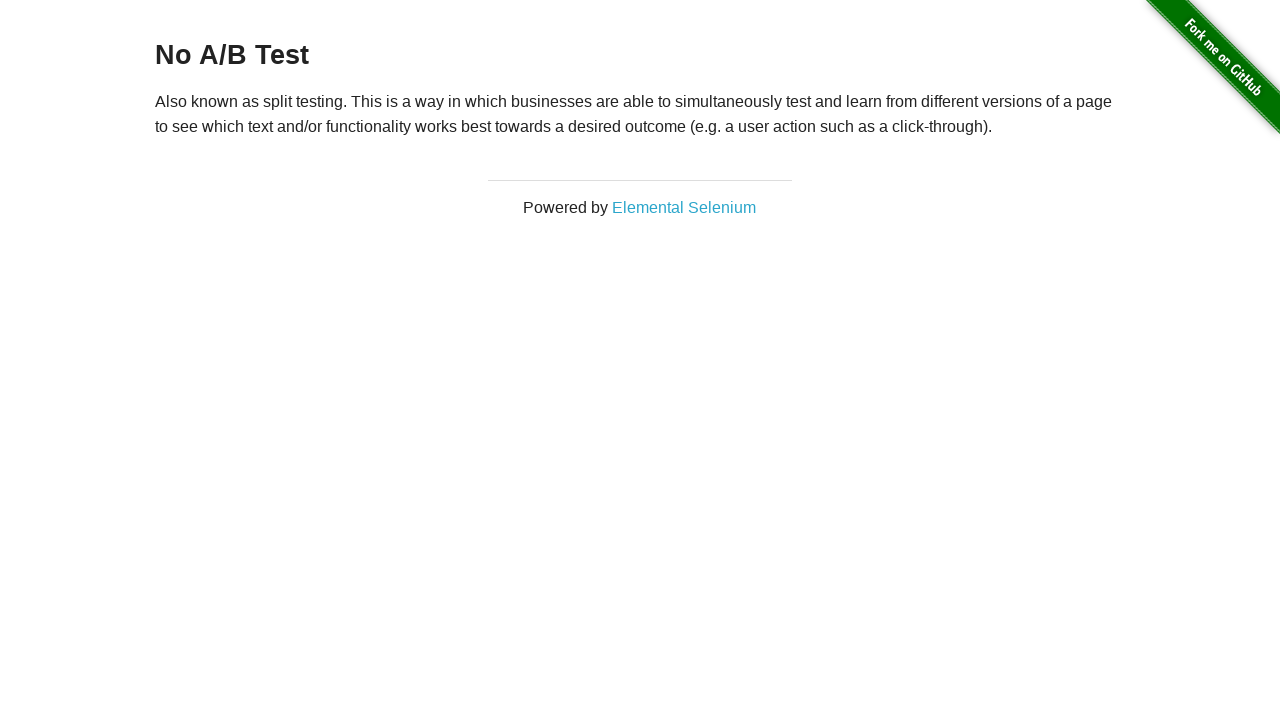